Tests the state and city dropdown selection functionality on a practice form by clicking dropdowns and selecting the first options using JavaScript evaluation

Starting URL: https://demoqa.com/automation-practice-form

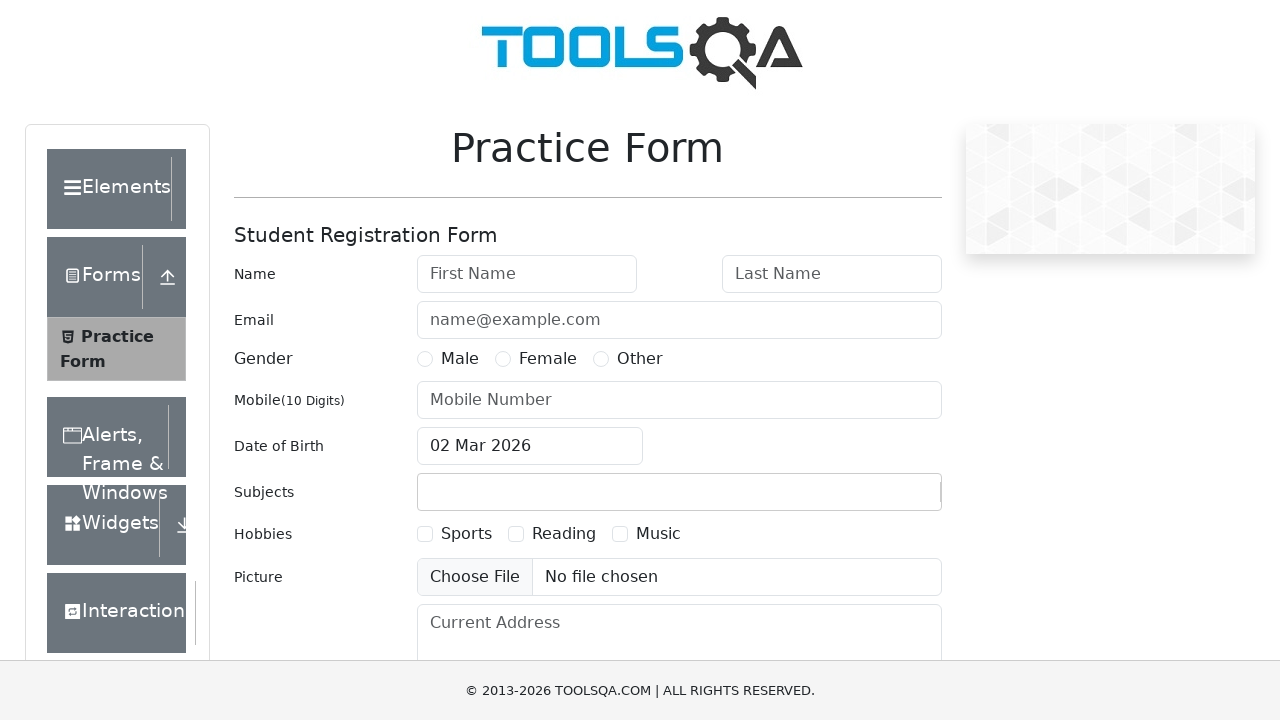

Clicked state dropdown to open it at (527, 437) on #state
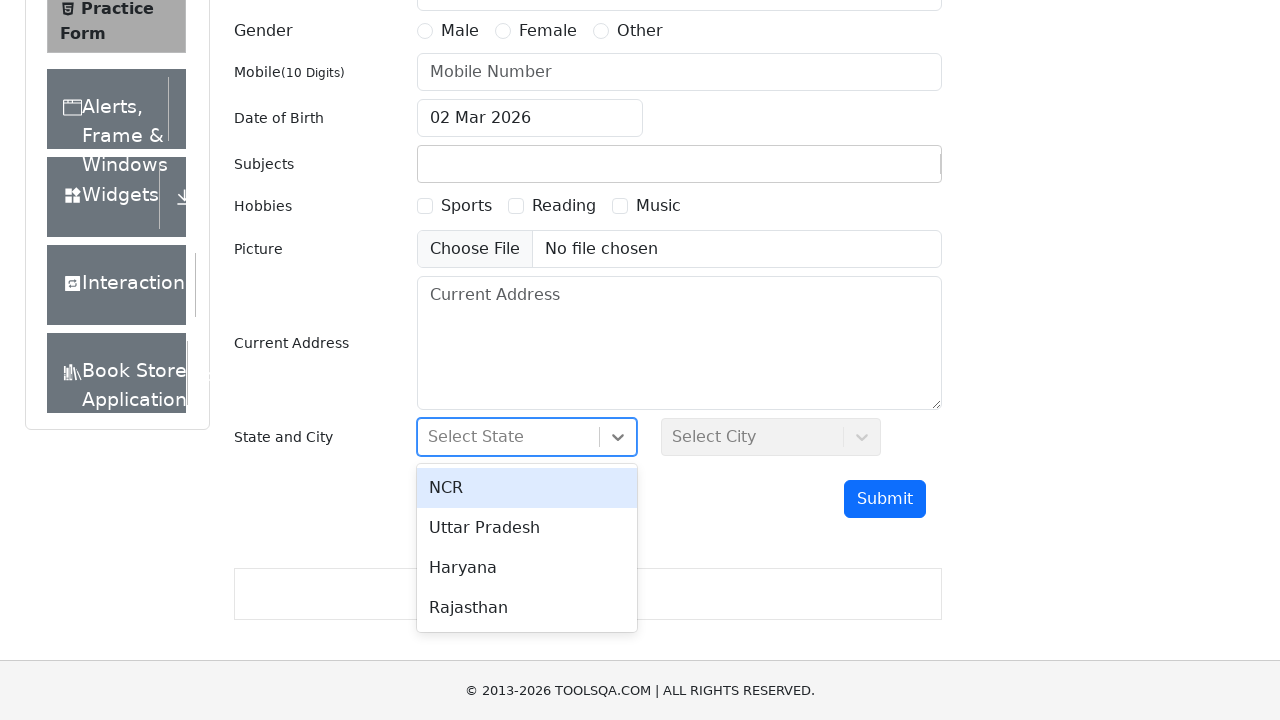

Selected first state option using JavaScript executor
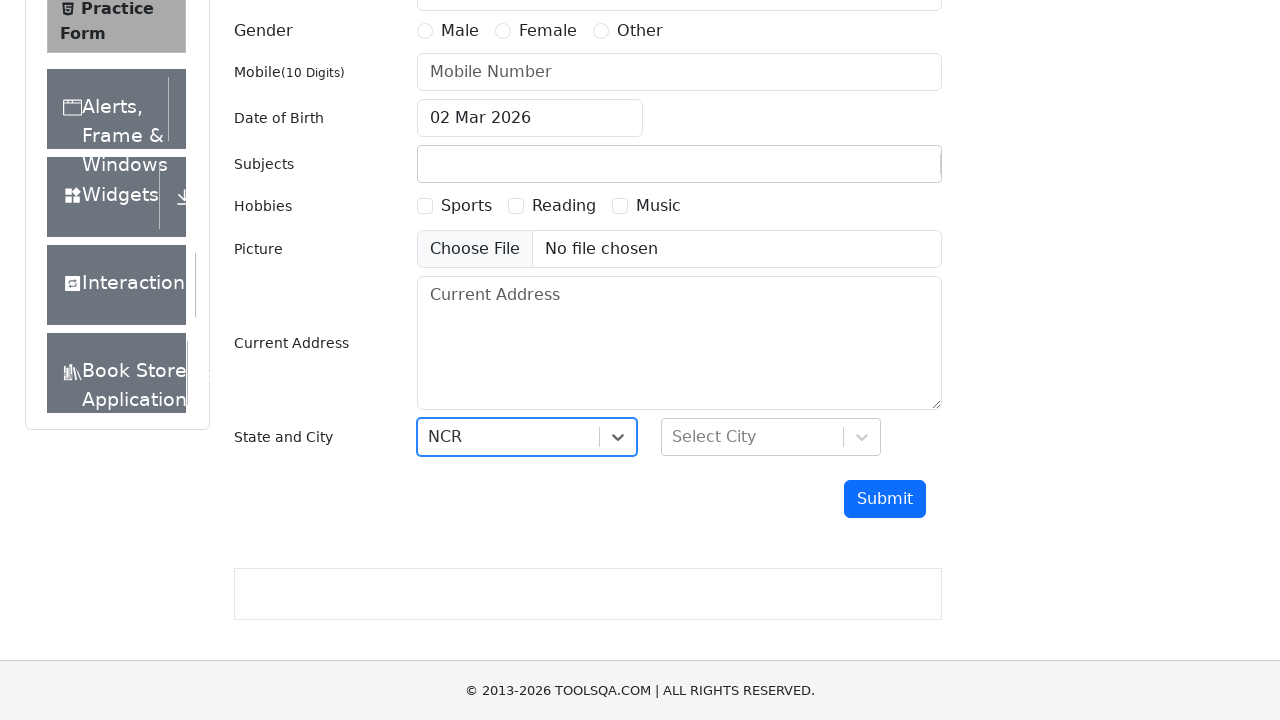

Clicked city dropdown to open it at (771, 437) on #city
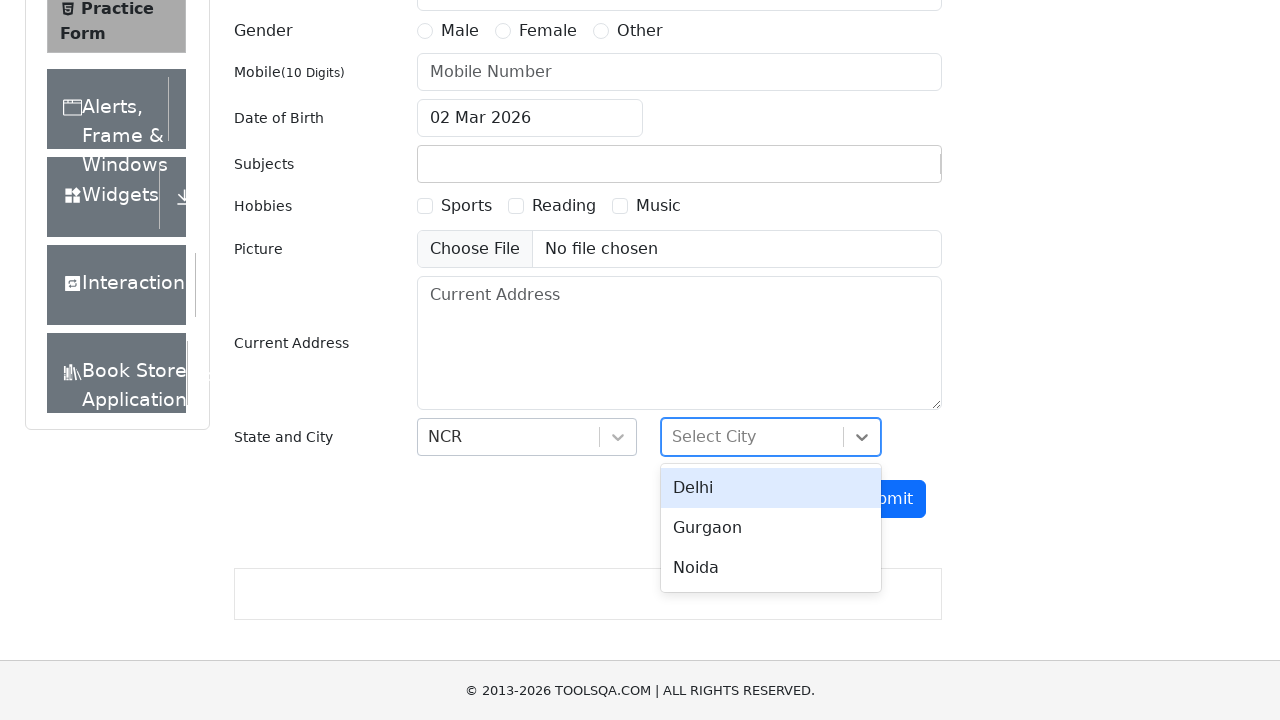

Selected first city option using JavaScript executor
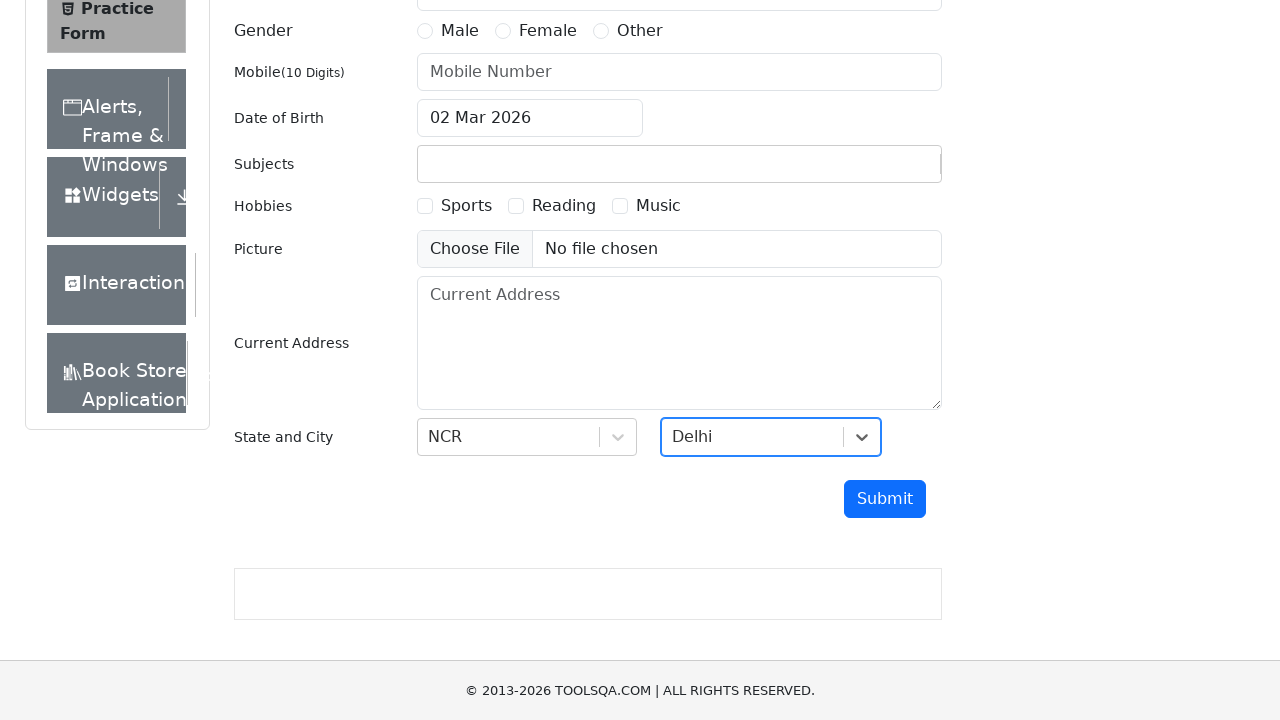

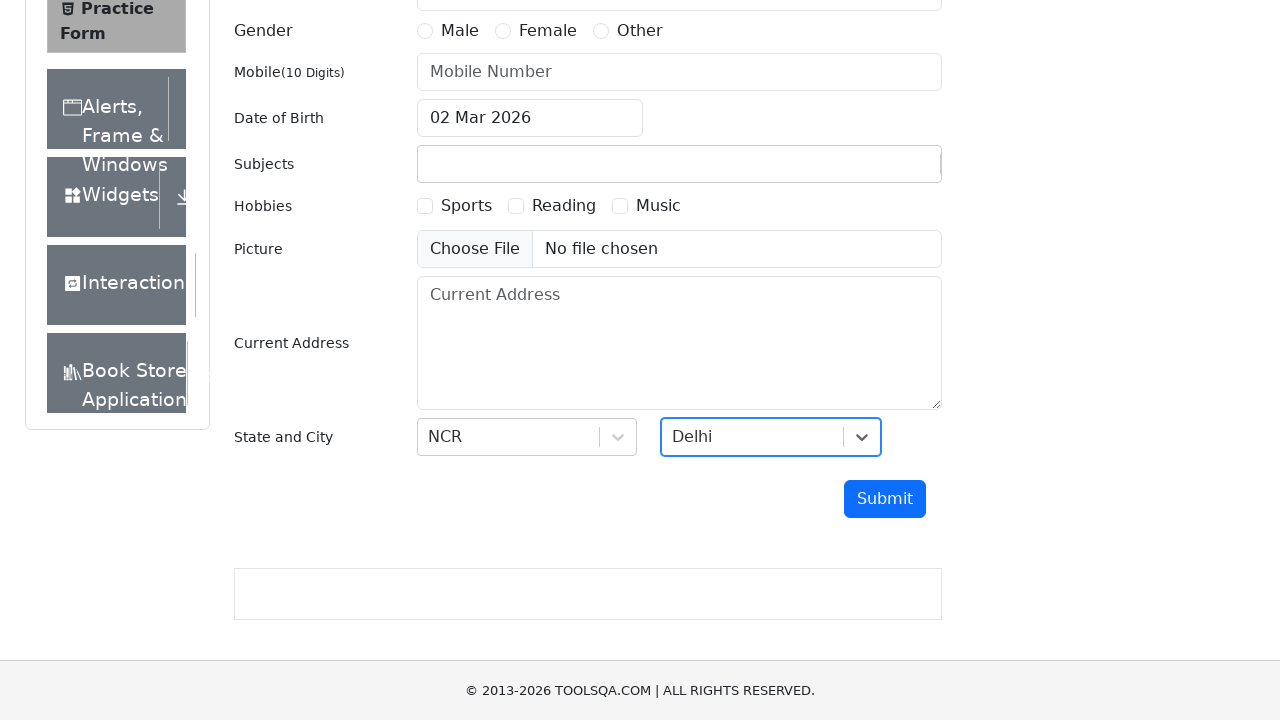